Tests alert handling by clicking an alert button, accepting the alert dialog, and then interacting with a textarea element on the page

Starting URL: https://omayo.blogspot.com/

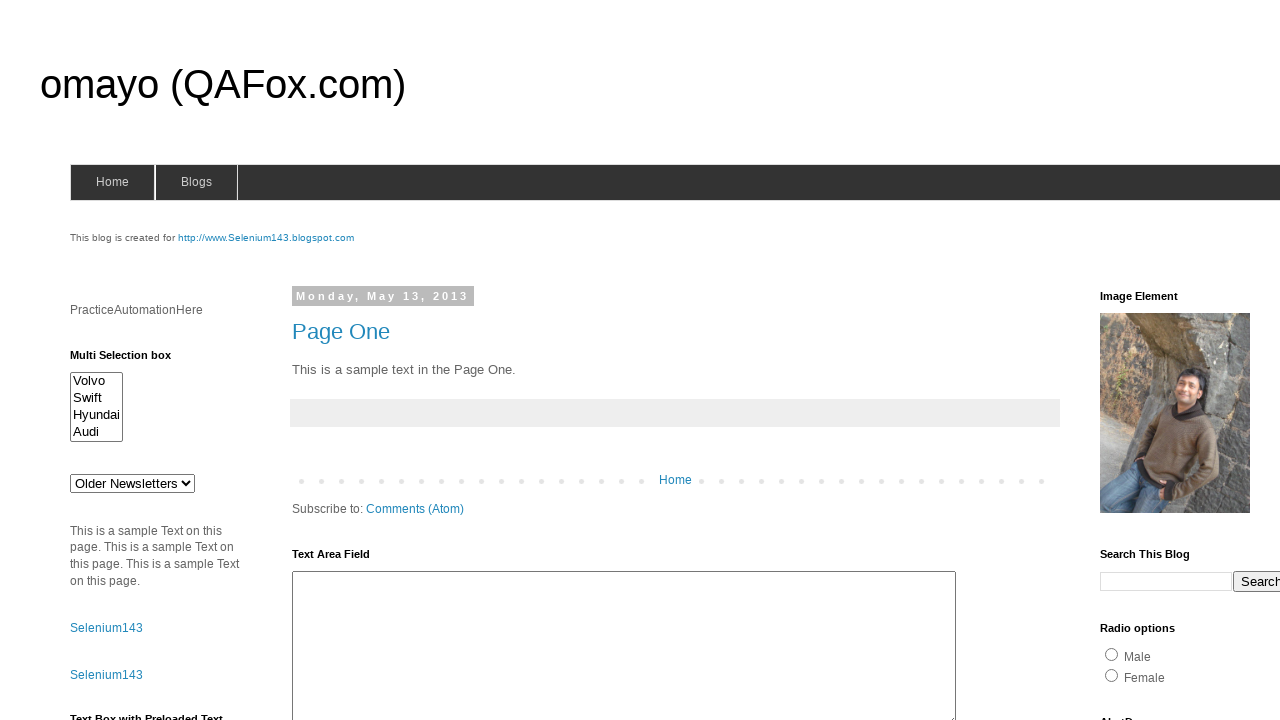

Clicked alert button with id 'alert1' at (1154, 361) on #alert1
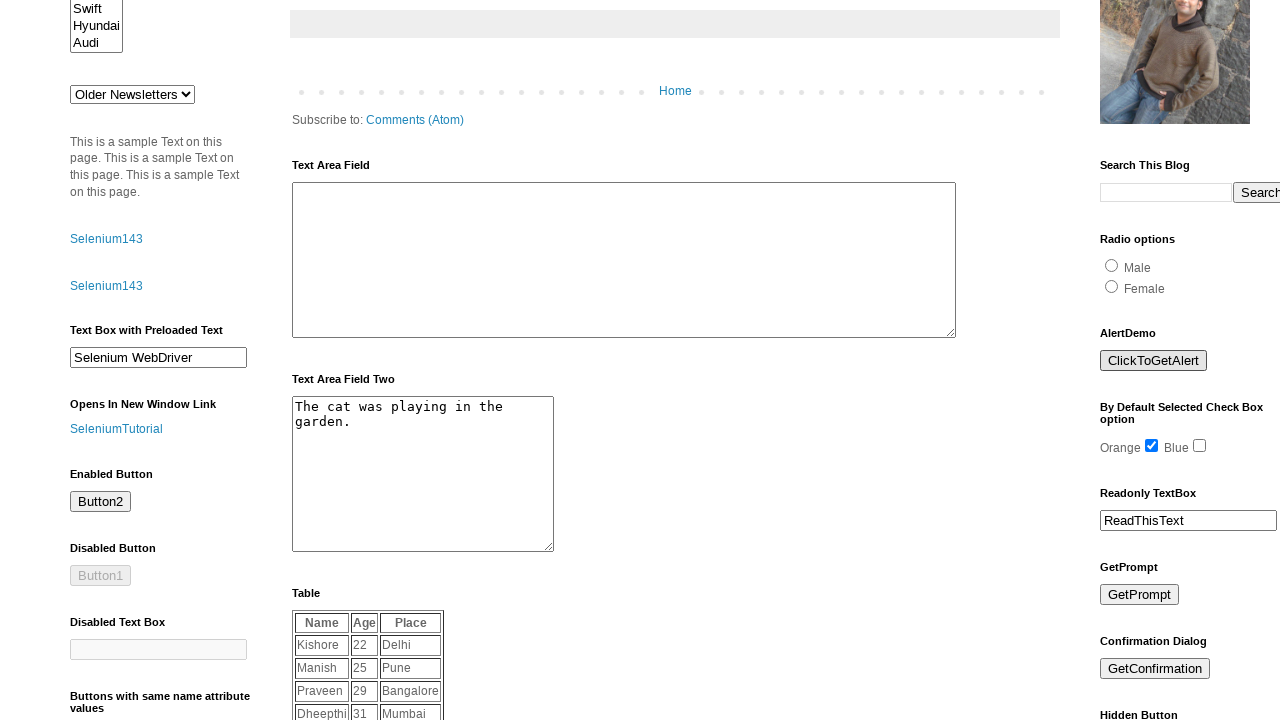

Set up dialog handler to accept alert
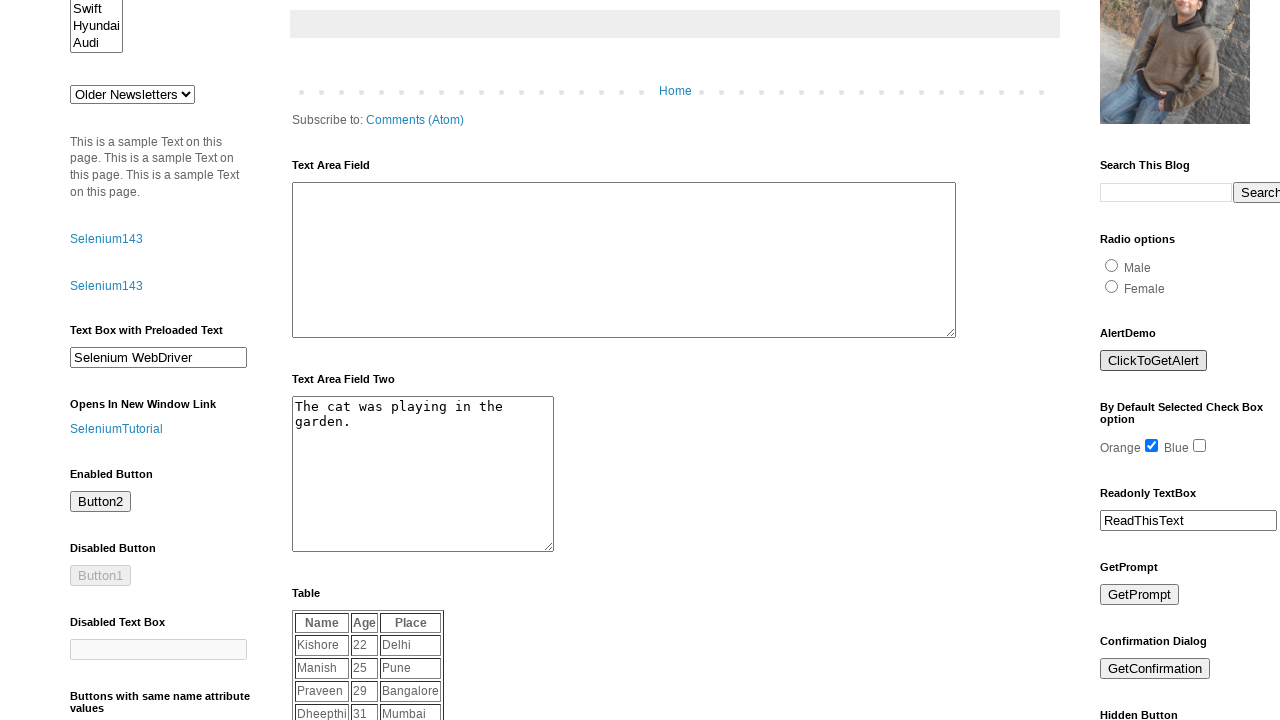

Waited 1 second for alert to be processed
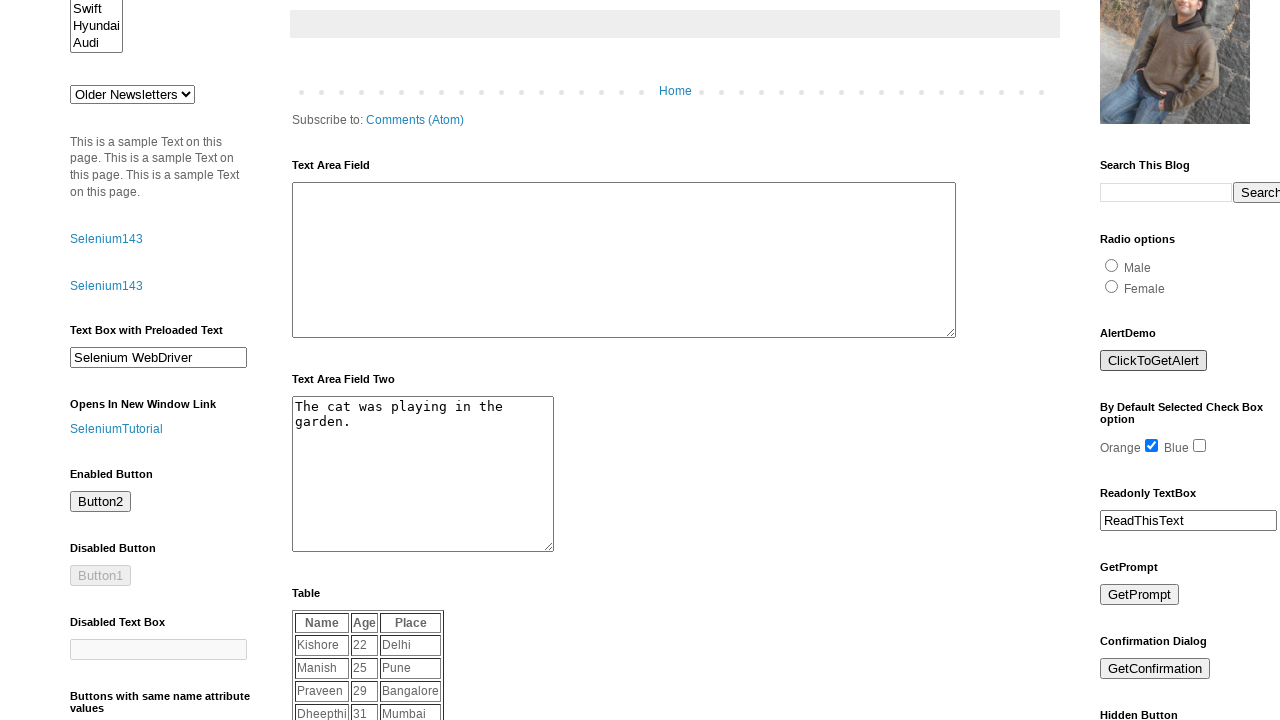

Located textarea element with cols='30'
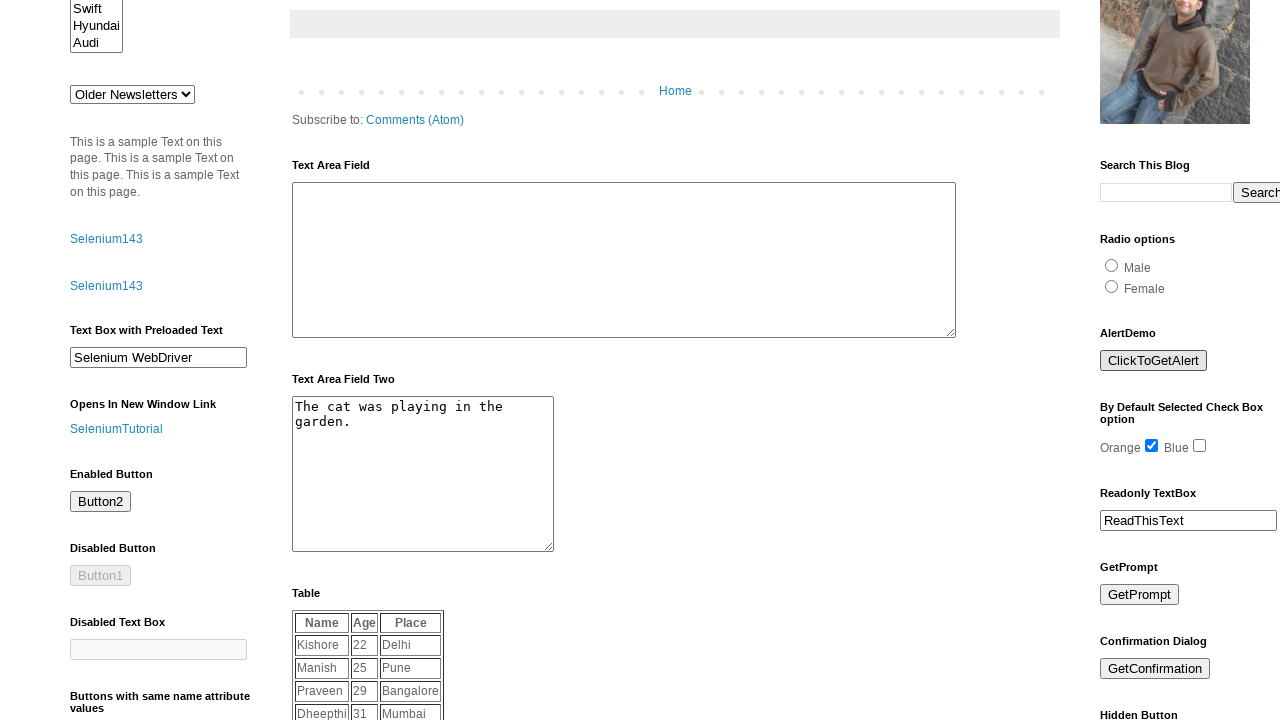

Textarea element is ready and visible
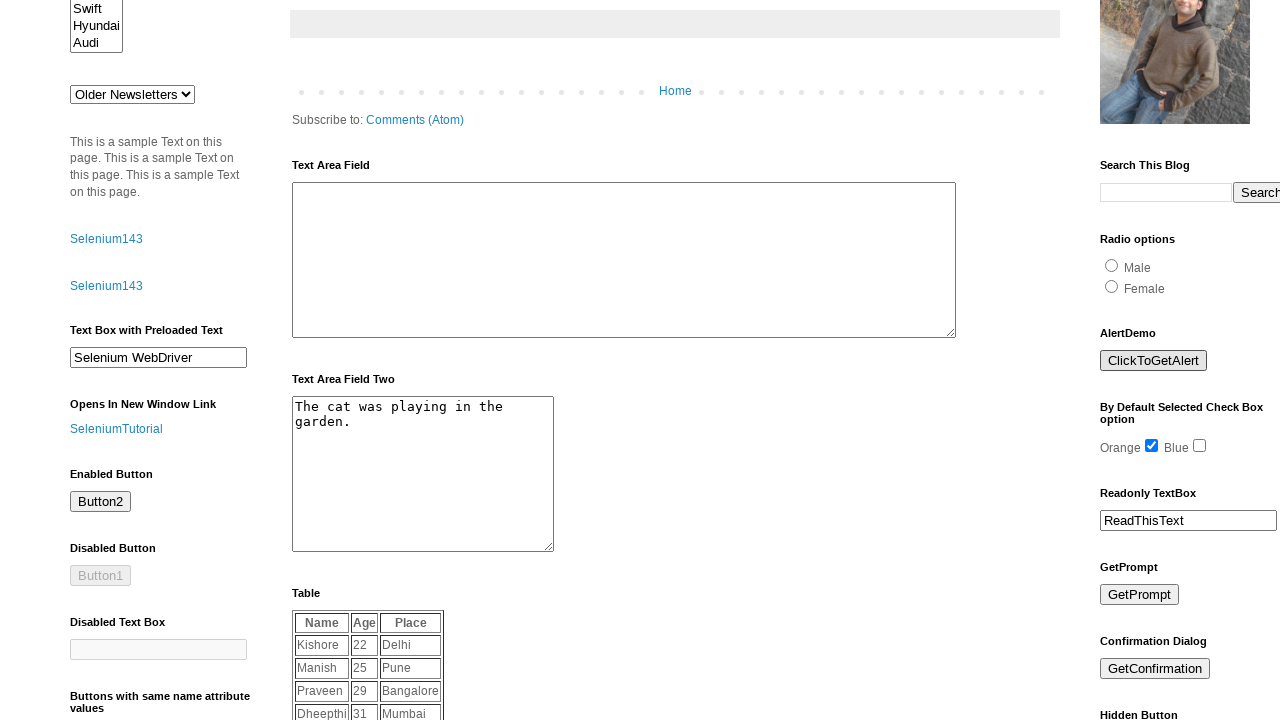

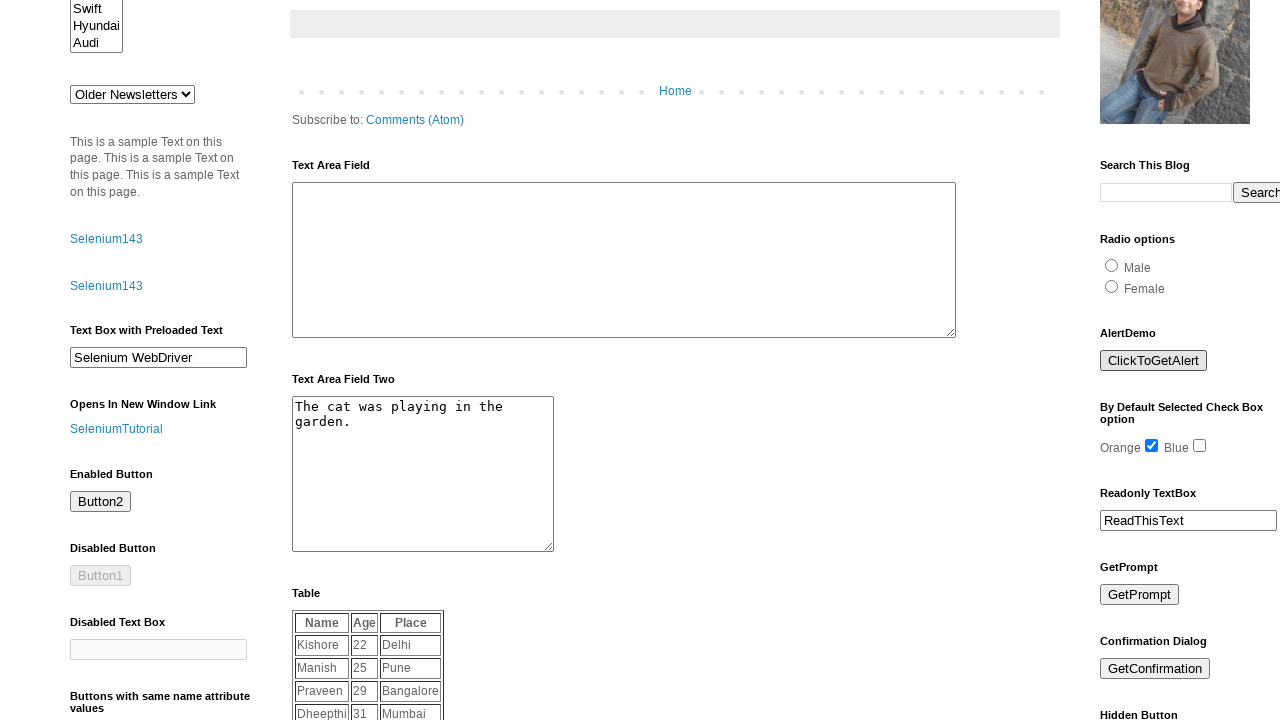